Tests radio button functionality by selecting the "Yes" radio option and verifying the selection is displayed

Starting URL: https://demoqa.com/radio-button

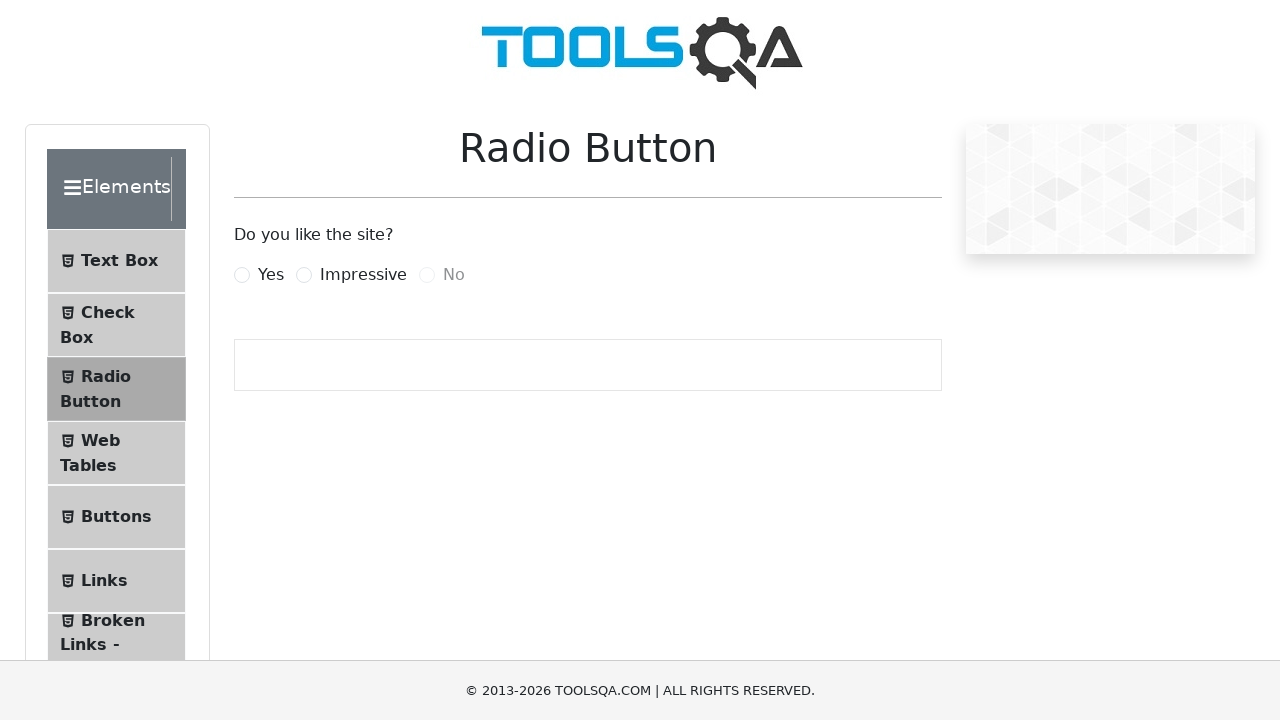

Checked the 'Yes' radio button at (271, 275) on label[for="yesRadio"]
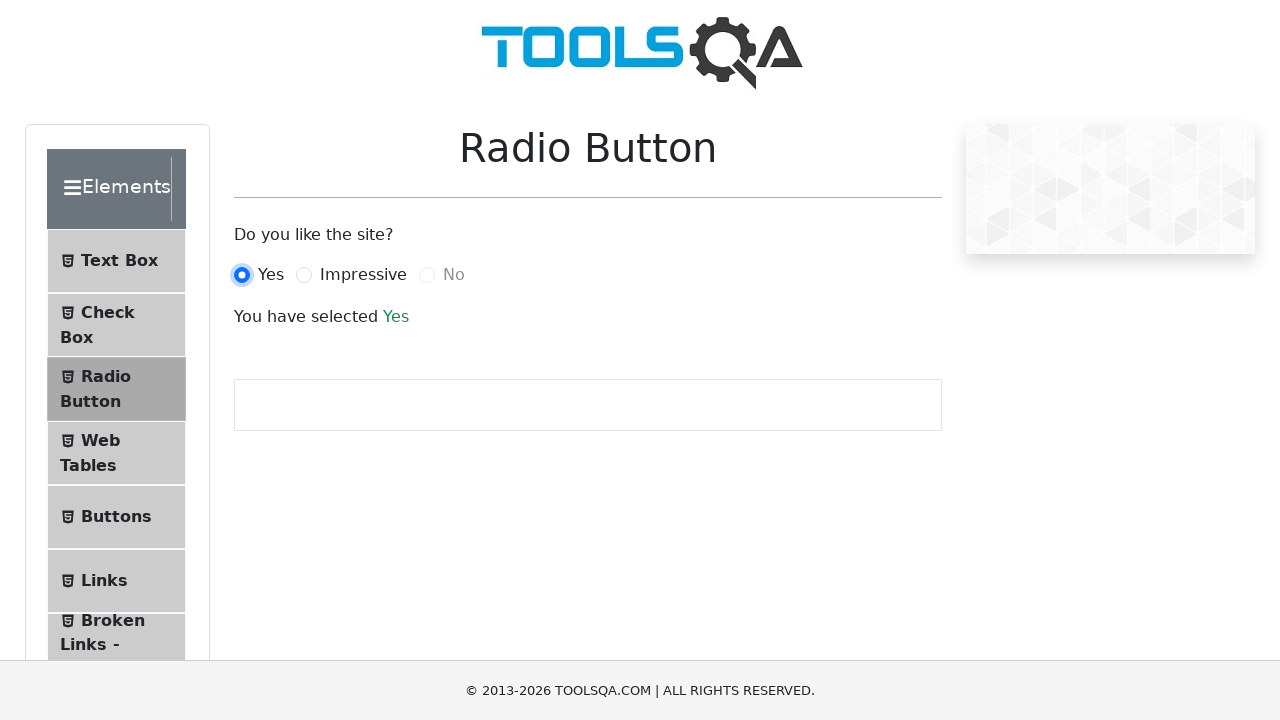

Success message appeared confirming 'Yes' selection
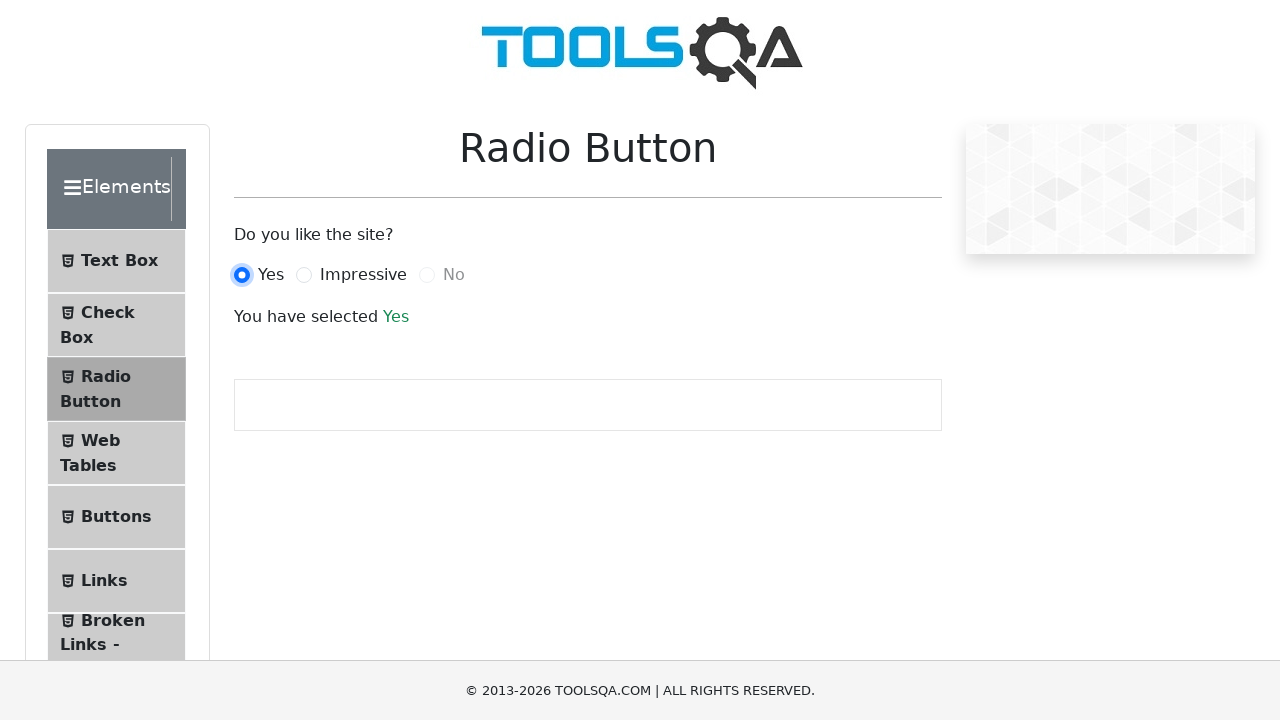

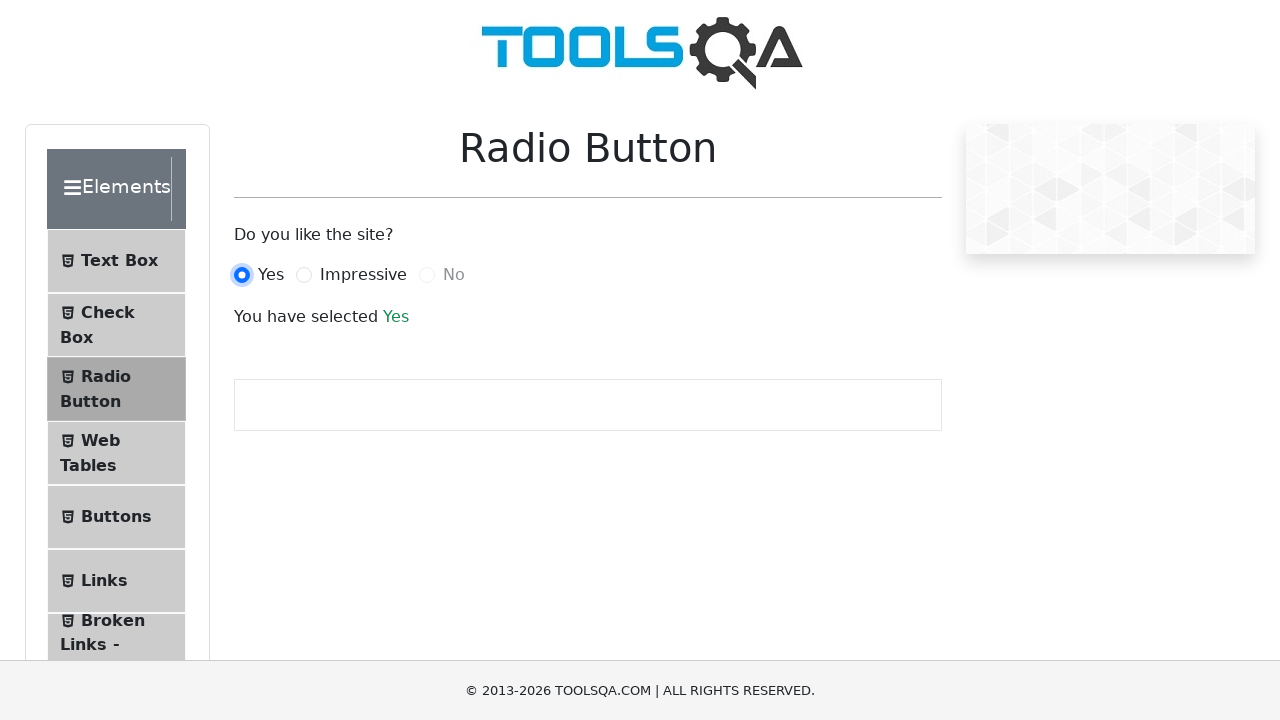